Tests infinite scroll page by scrolling down the page by 500 pixels

Starting URL: https://the-internet.herokuapp.com/infinite_scroll

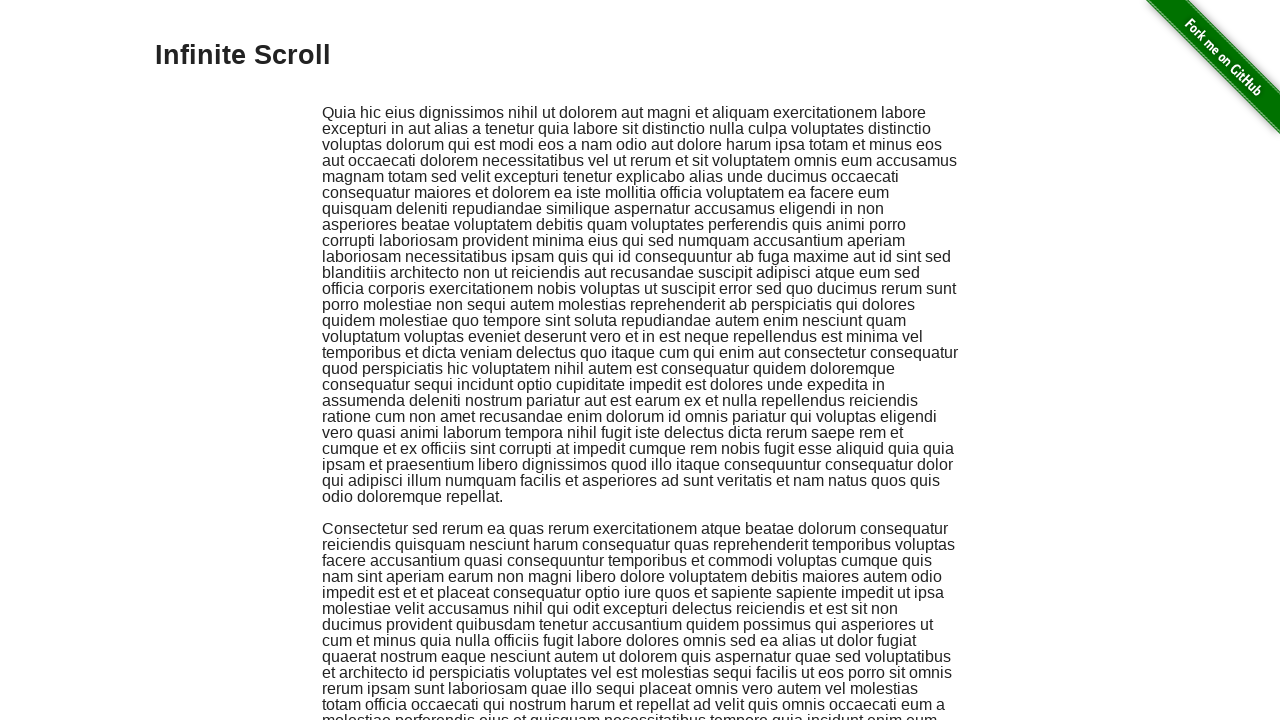

Scrolled down the infinite scroll page by 500 pixels
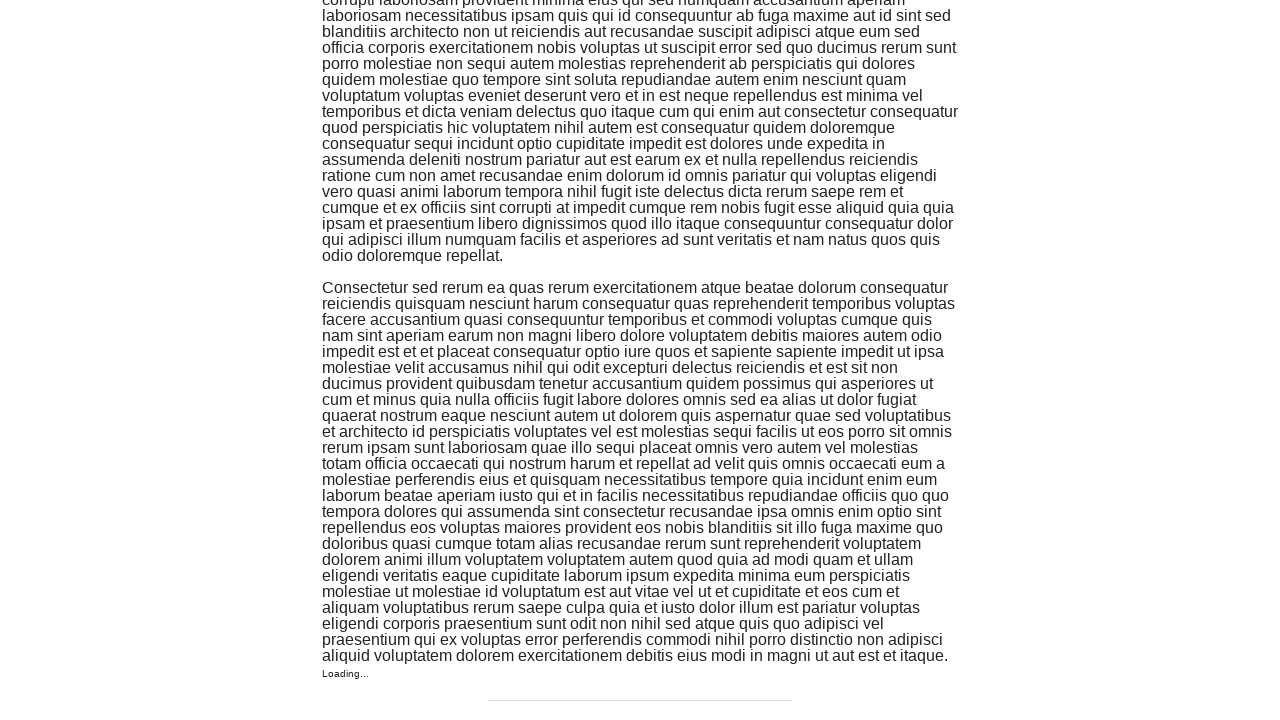

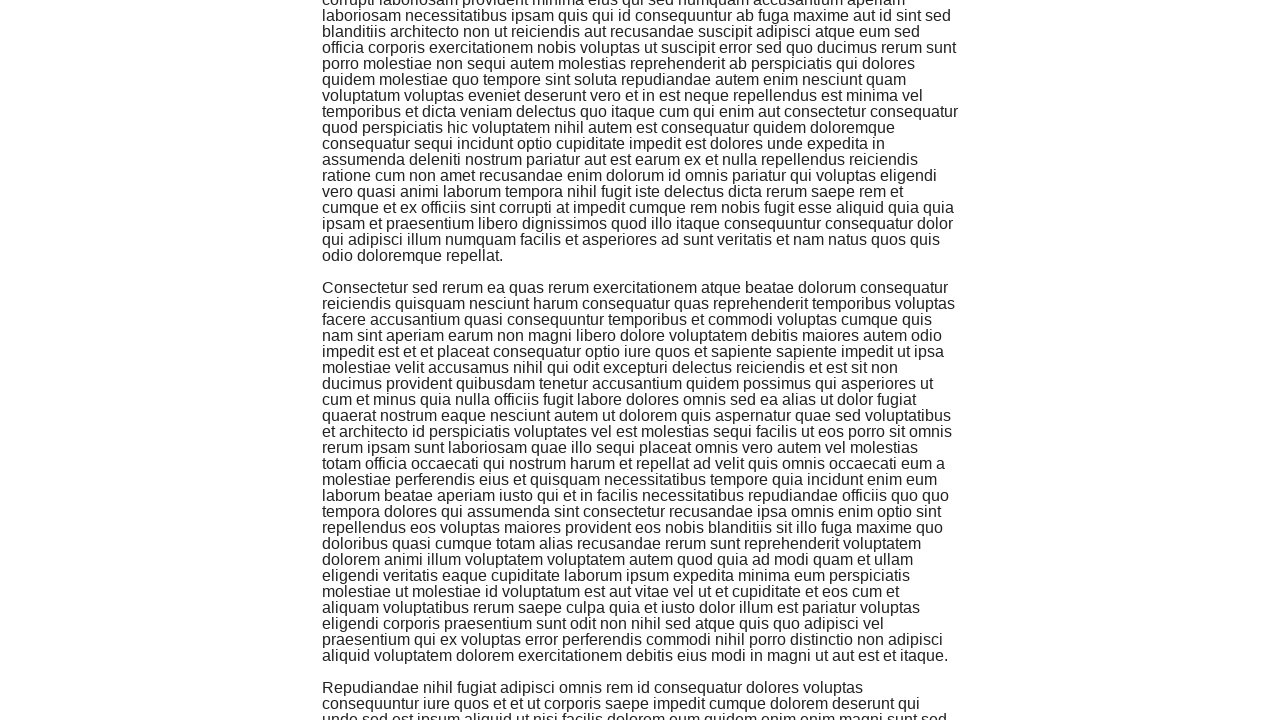